Tests navigating to Top List, then clicking New Comments submenu and checking if comments section is empty

Starting URL: http://www.99-bottles-of-beer.net/

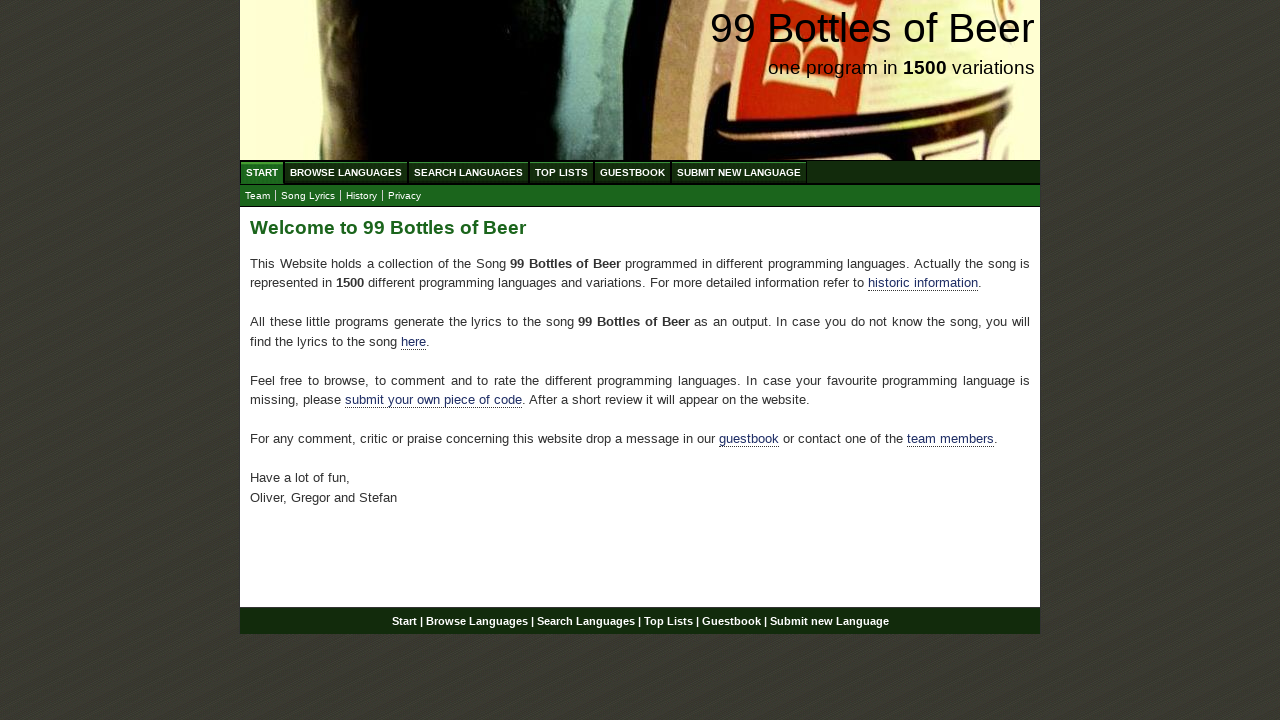

Clicked on Top List menu at (562, 172) on xpath=//ul[@id='menu']//a[@href='/toplist.html']
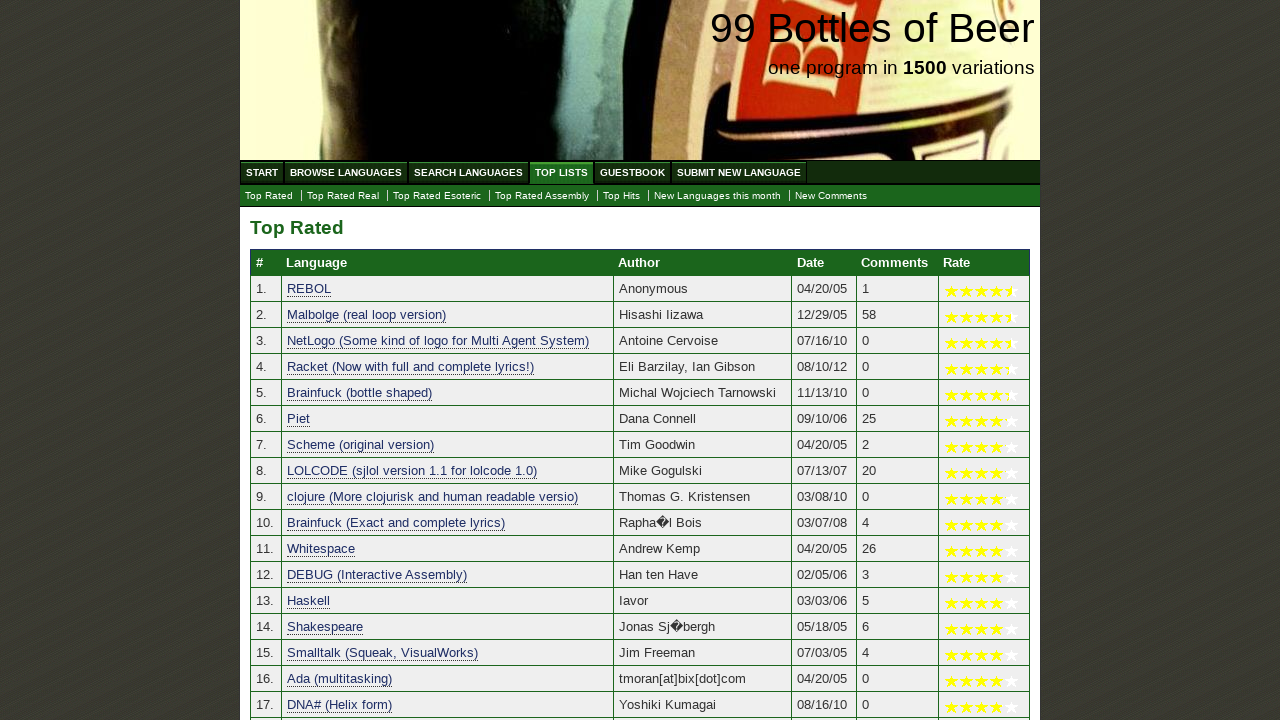

Clicked on New Comments submenu at (831, 196) on xpath=//ul[@id='submenu']//a[@href='./newcomments.html']
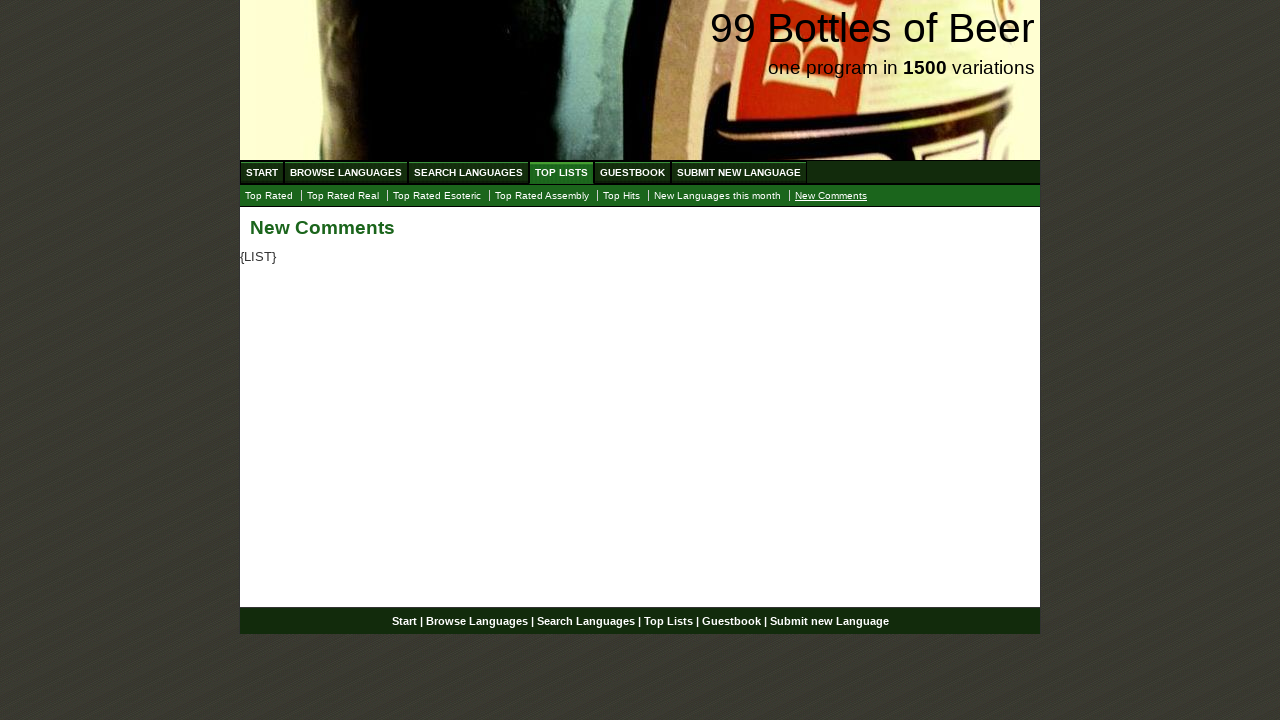

Waited for main content paragraph to load
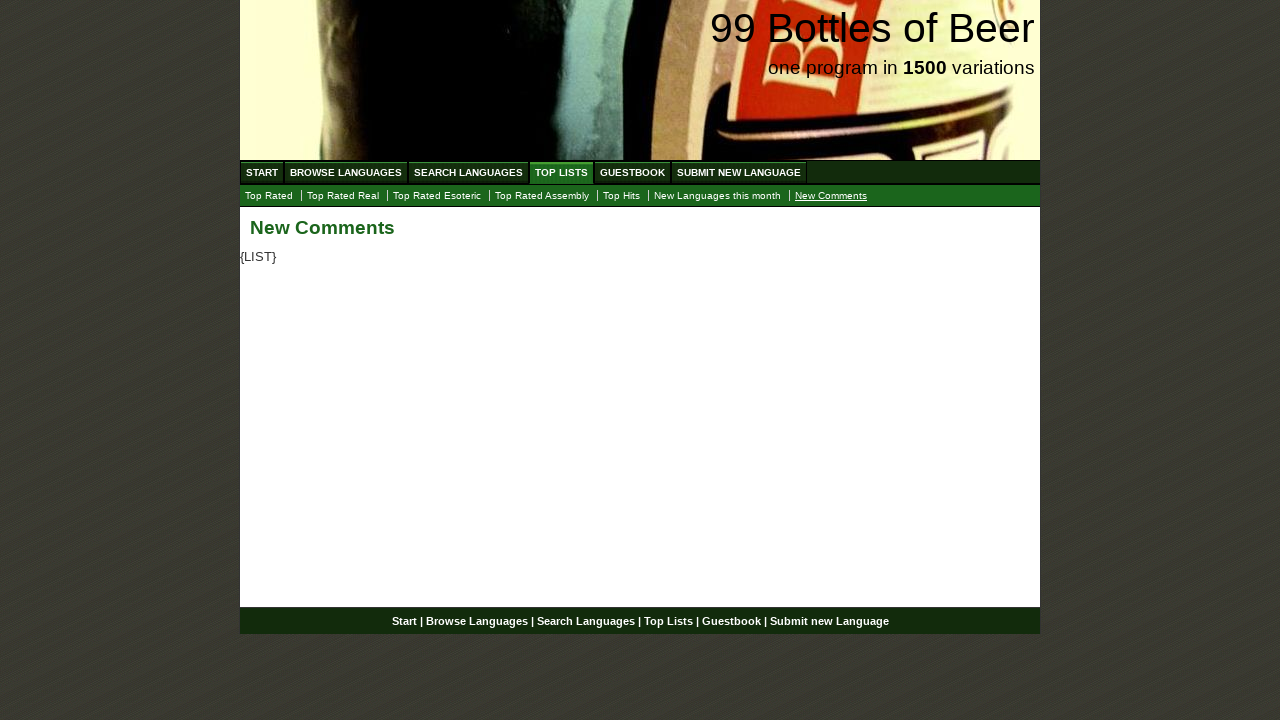

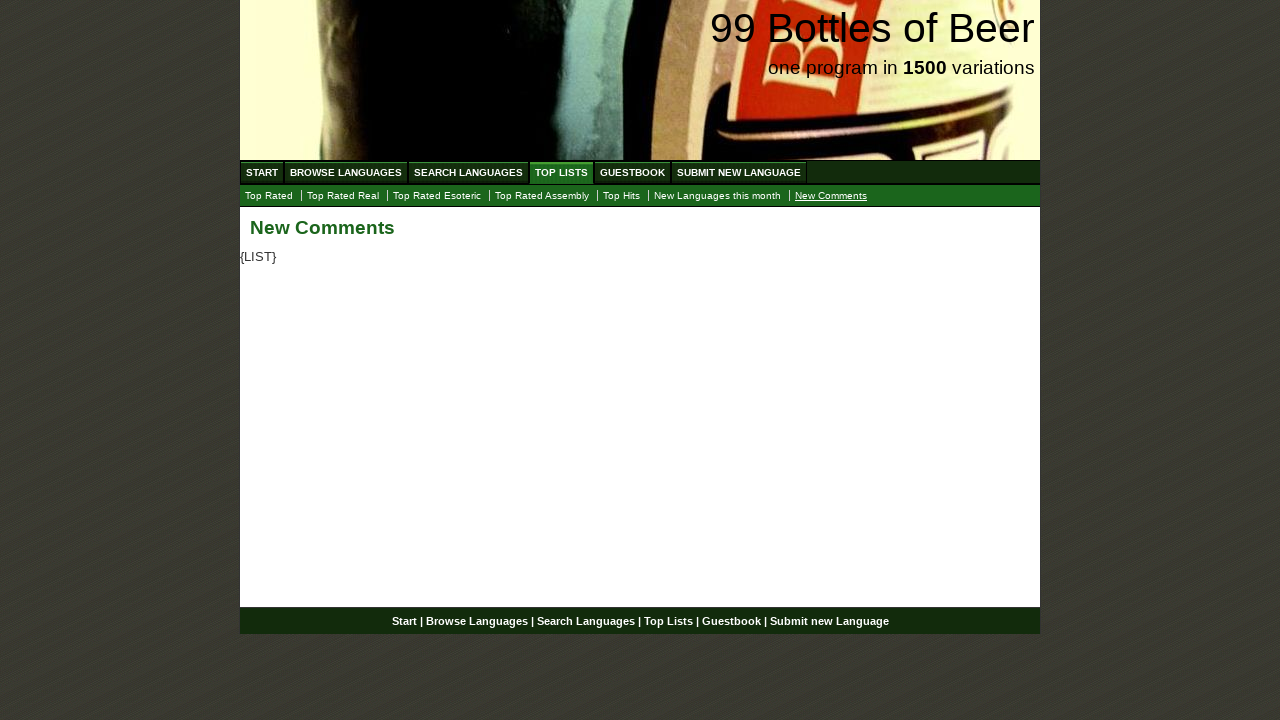